Tests that social media icons (Facebook, Instagram, Twitter) are present and link to correct URLs

Starting URL: https://ntig-uppsala.github.io/Frisor-Saxe/index-fi.html

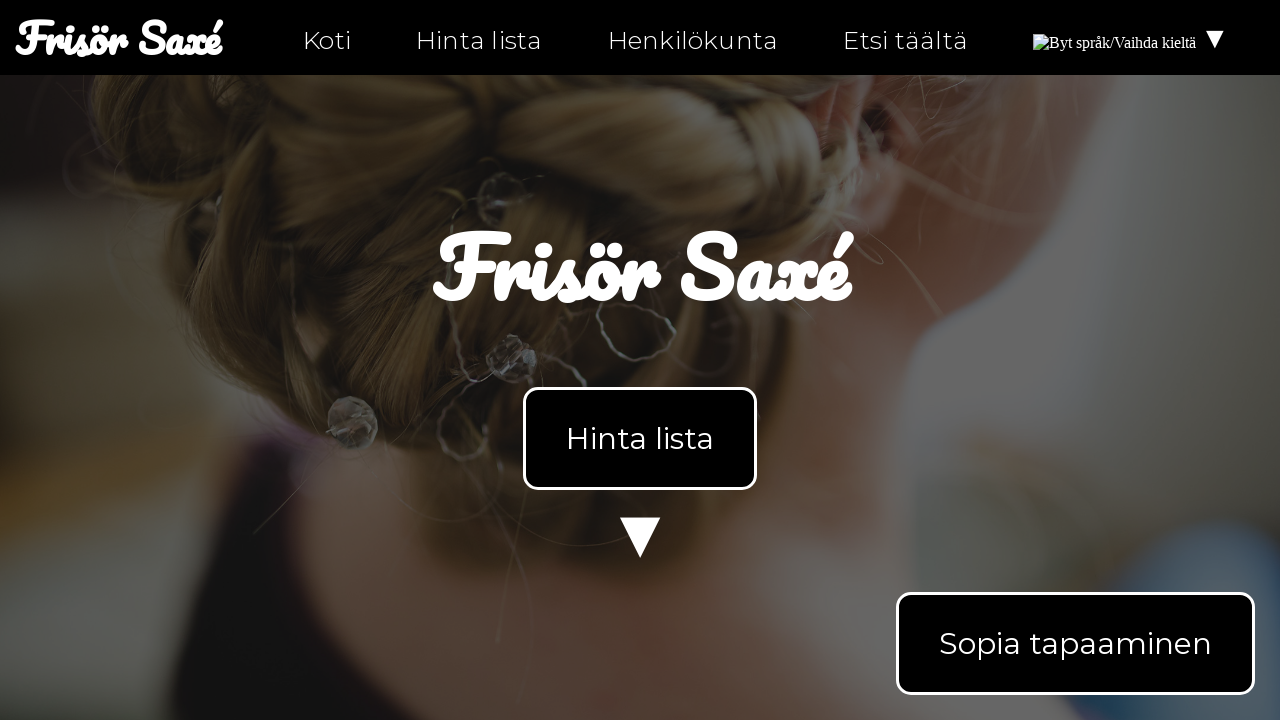

Waited for facebook icon to be visible on index-fi.html
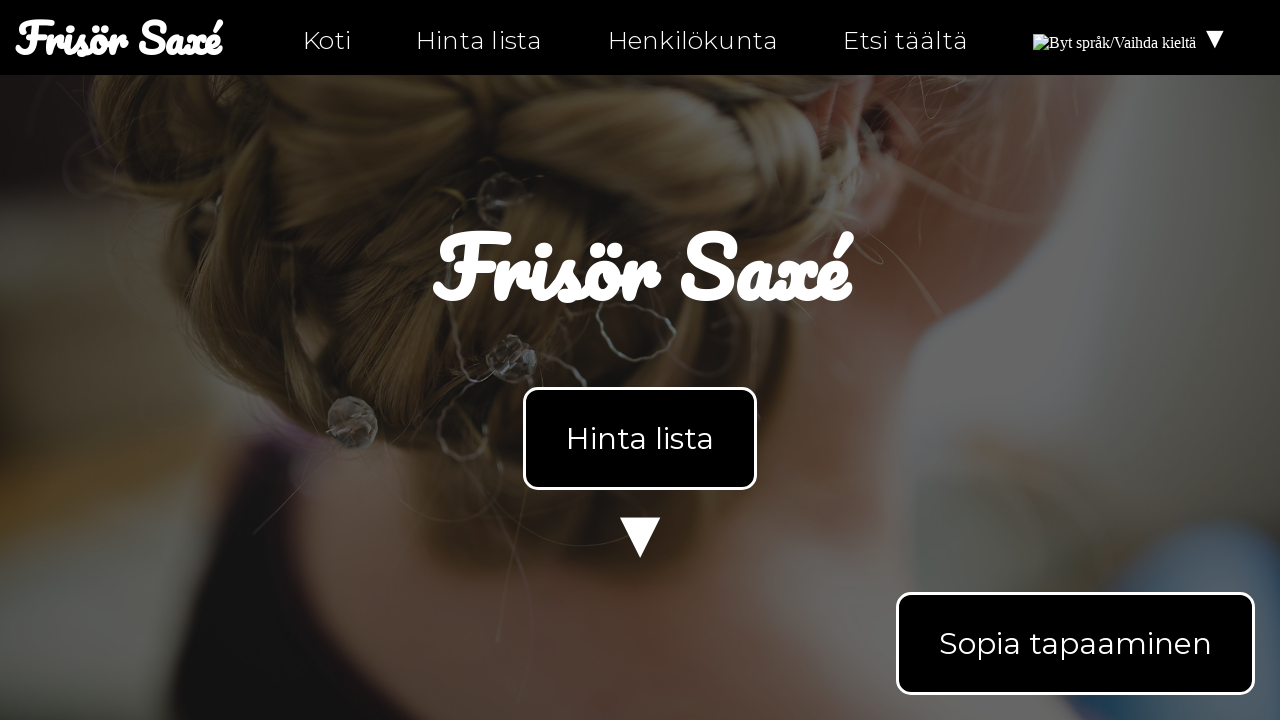

Retrieved href attribute from facebook icon: https://facebook.com/ntiuppsala
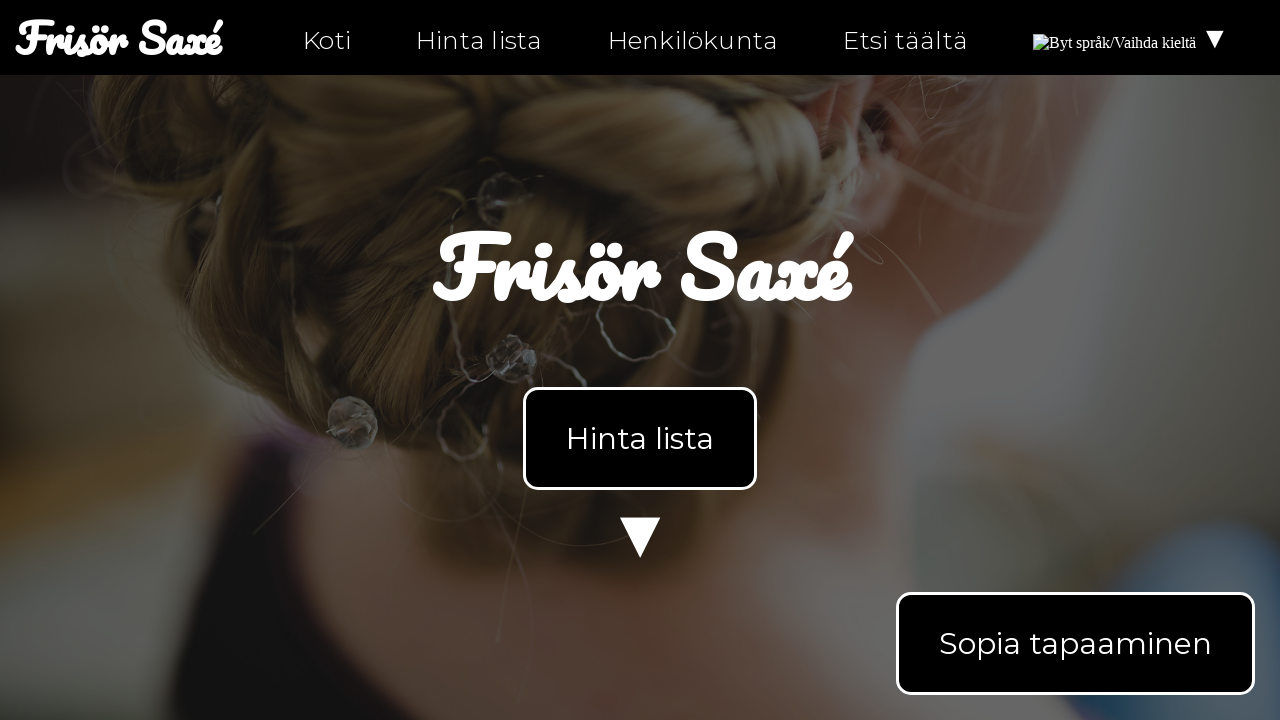

Verified facebook icon links to correct URL on index-fi.html
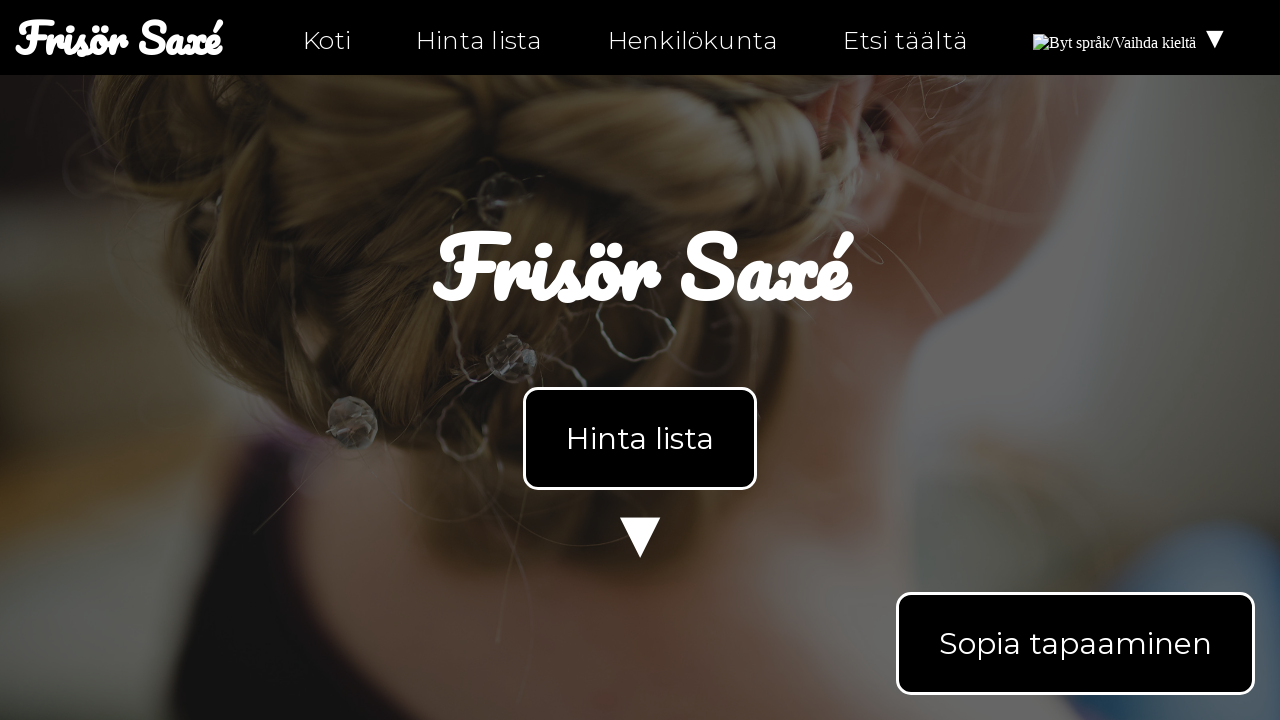

Waited for instagram icon to be visible on index-fi.html
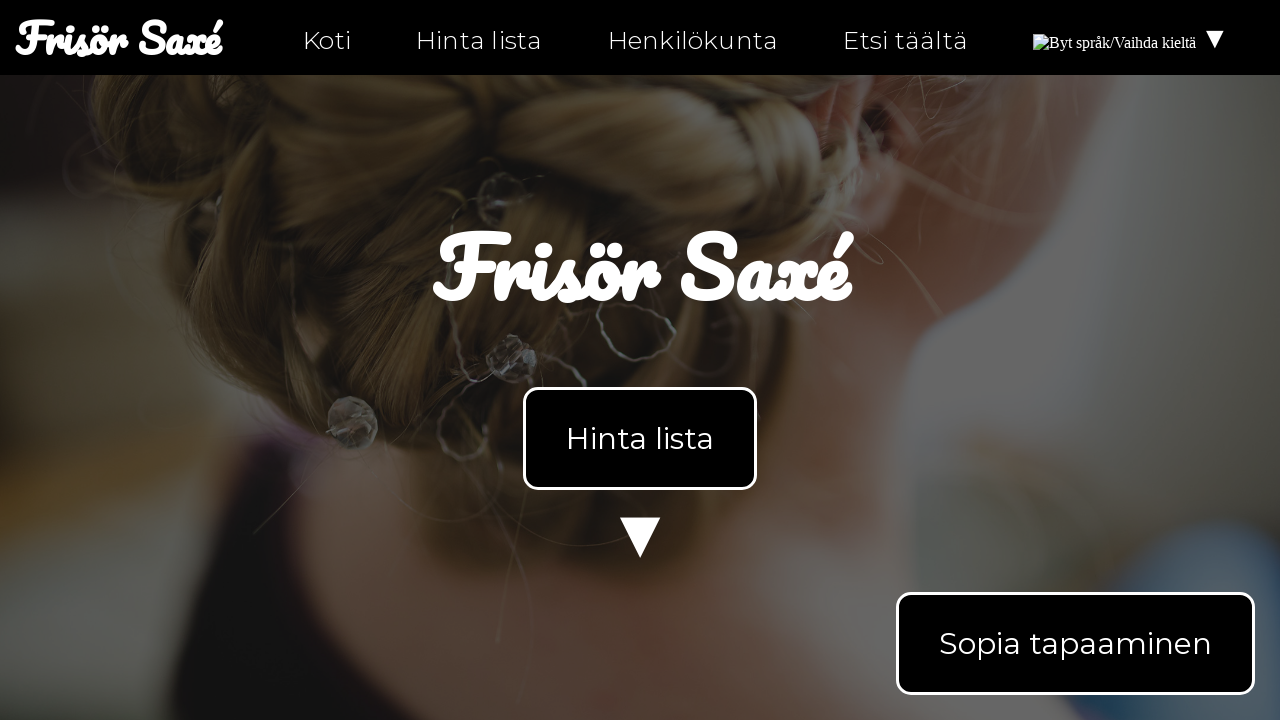

Retrieved href attribute from instagram icon: https://instagram.com/ntiuppsala
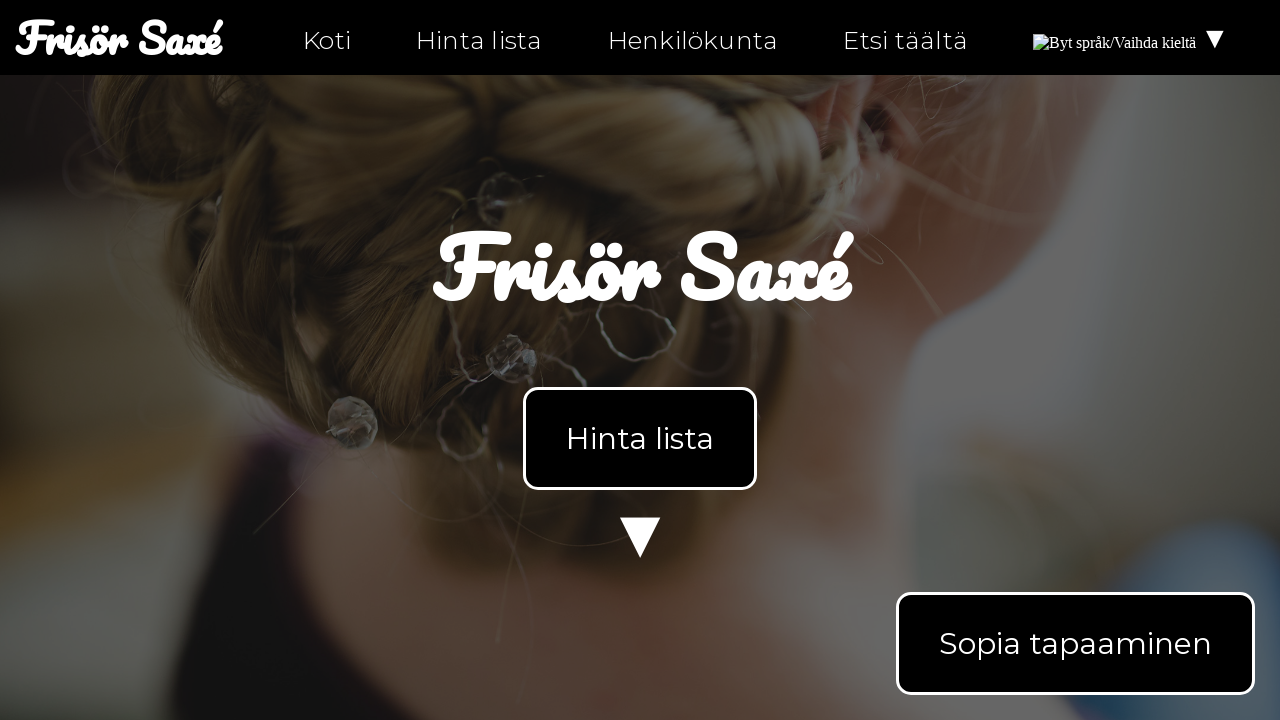

Verified instagram icon links to correct URL on index-fi.html
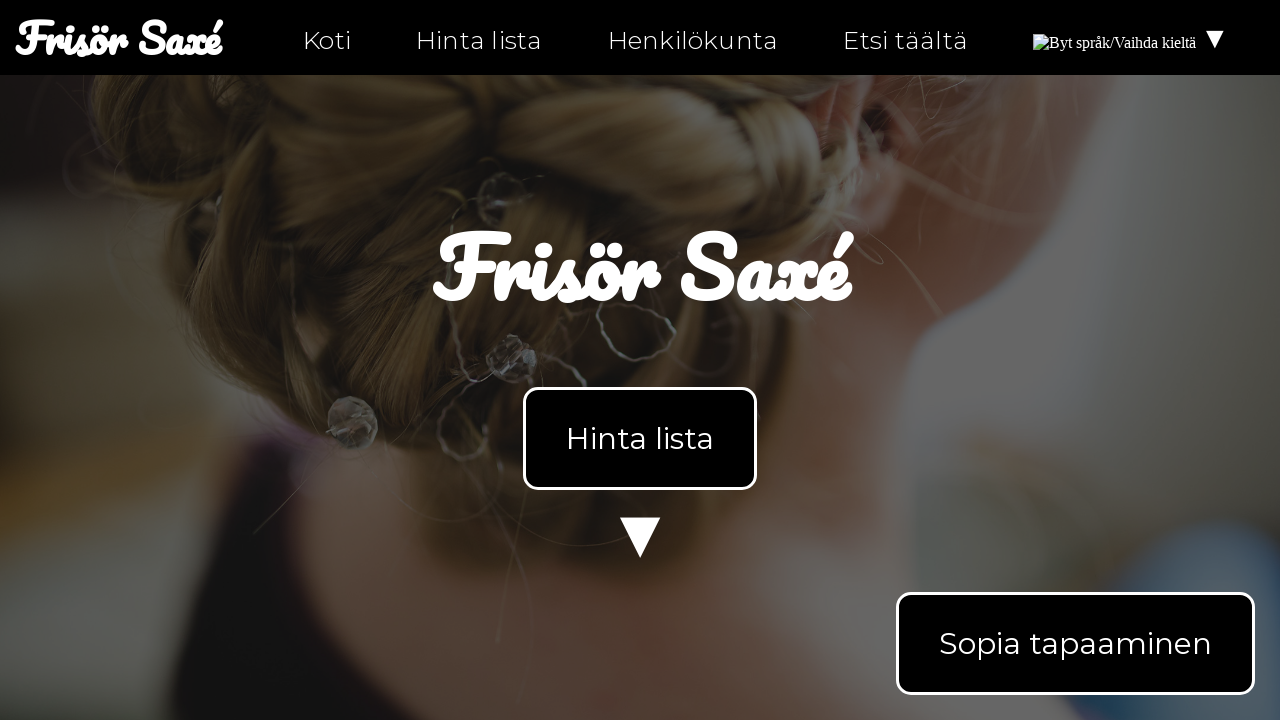

Waited for twitter icon to be visible on index-fi.html
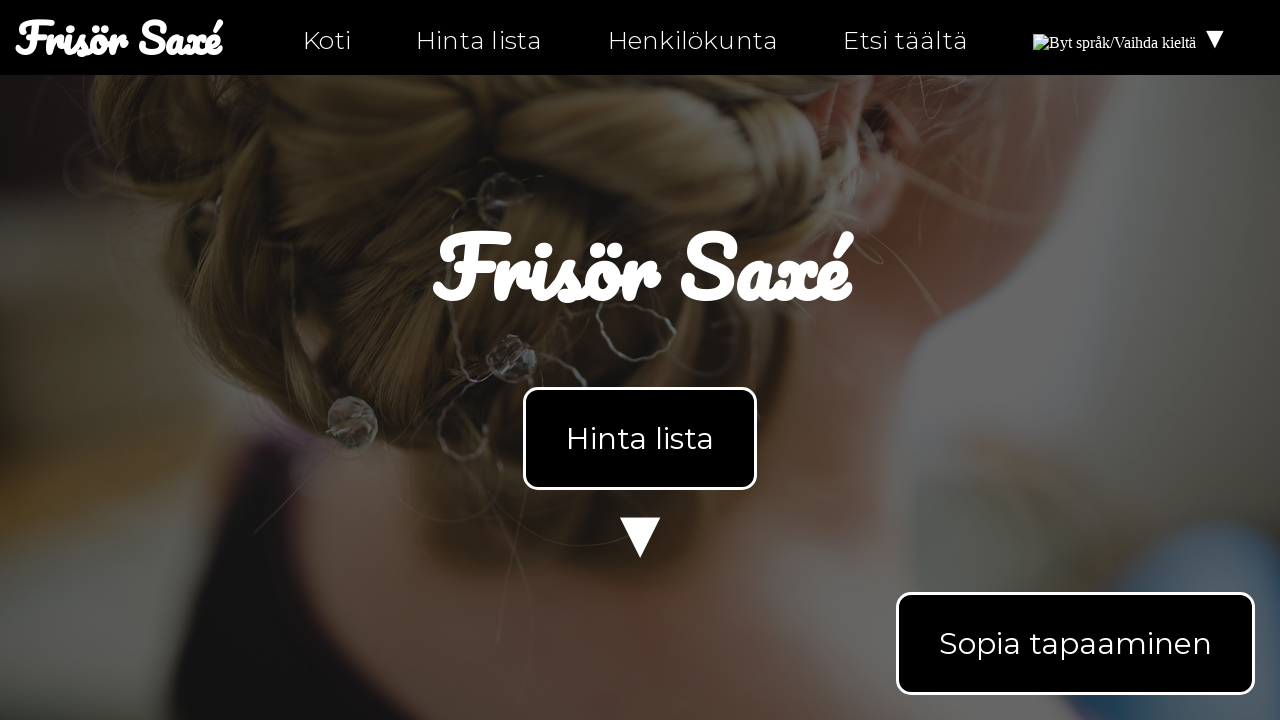

Retrieved href attribute from twitter icon: https://twitter.com/ntiuppsala
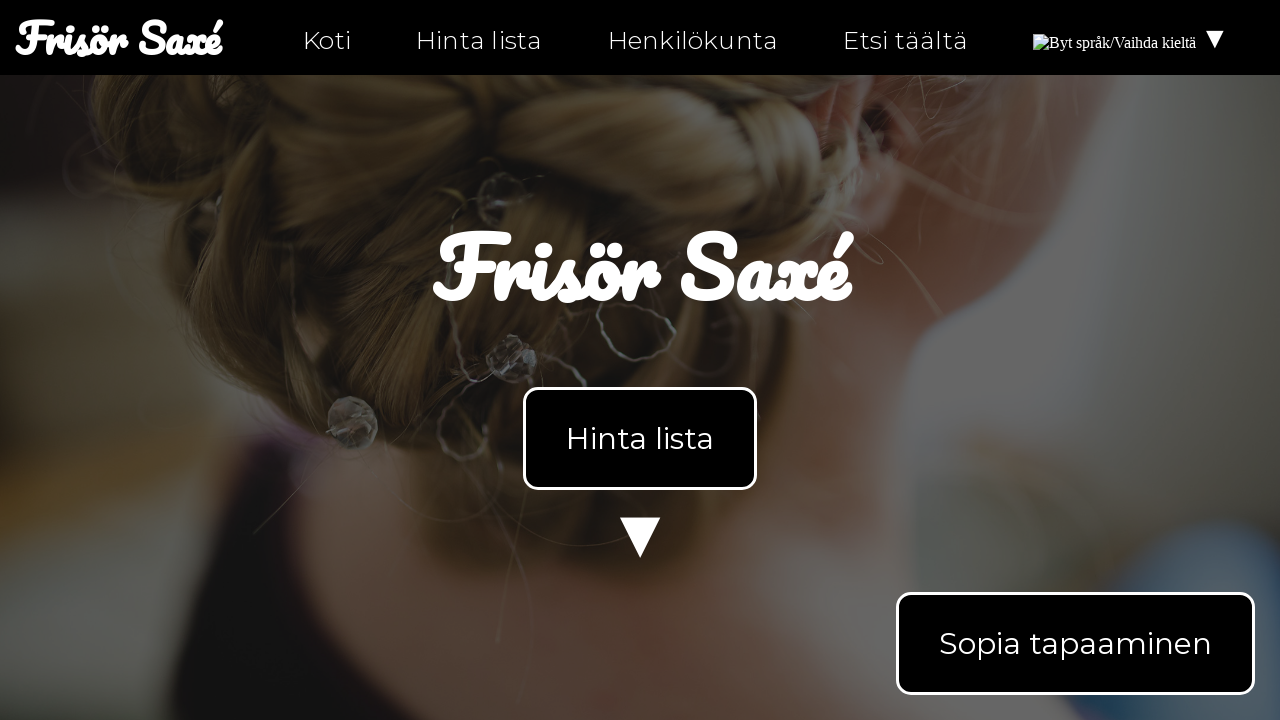

Verified twitter icon links to correct URL on index-fi.html
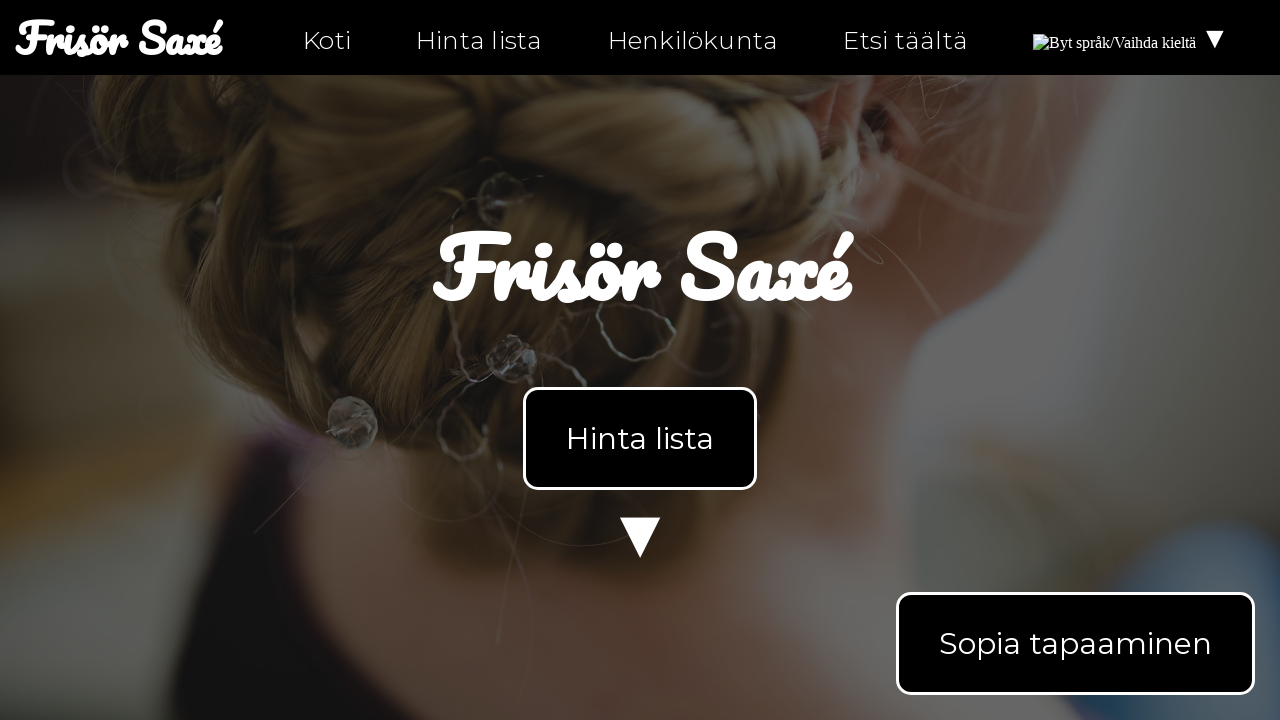

Navigated to personal-fi.html
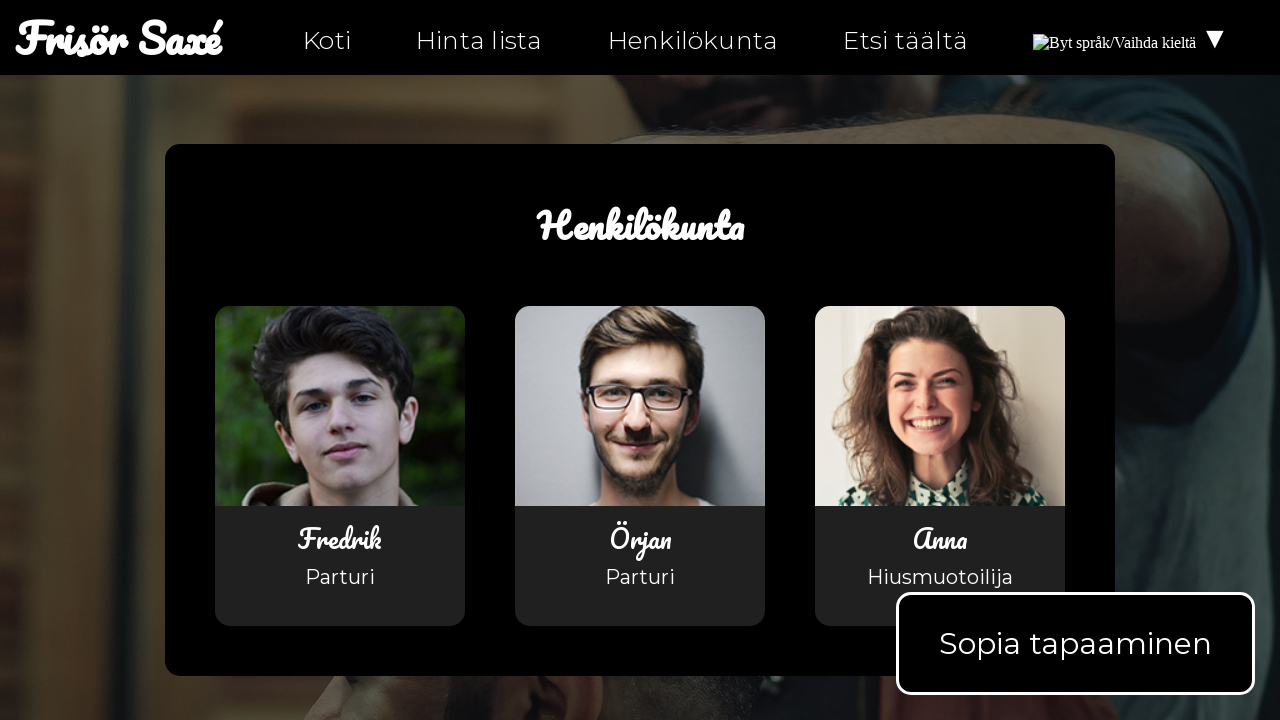

Retrieved href attribute from facebook icon on personal-fi.html: https://facebook.com/ntiuppsala
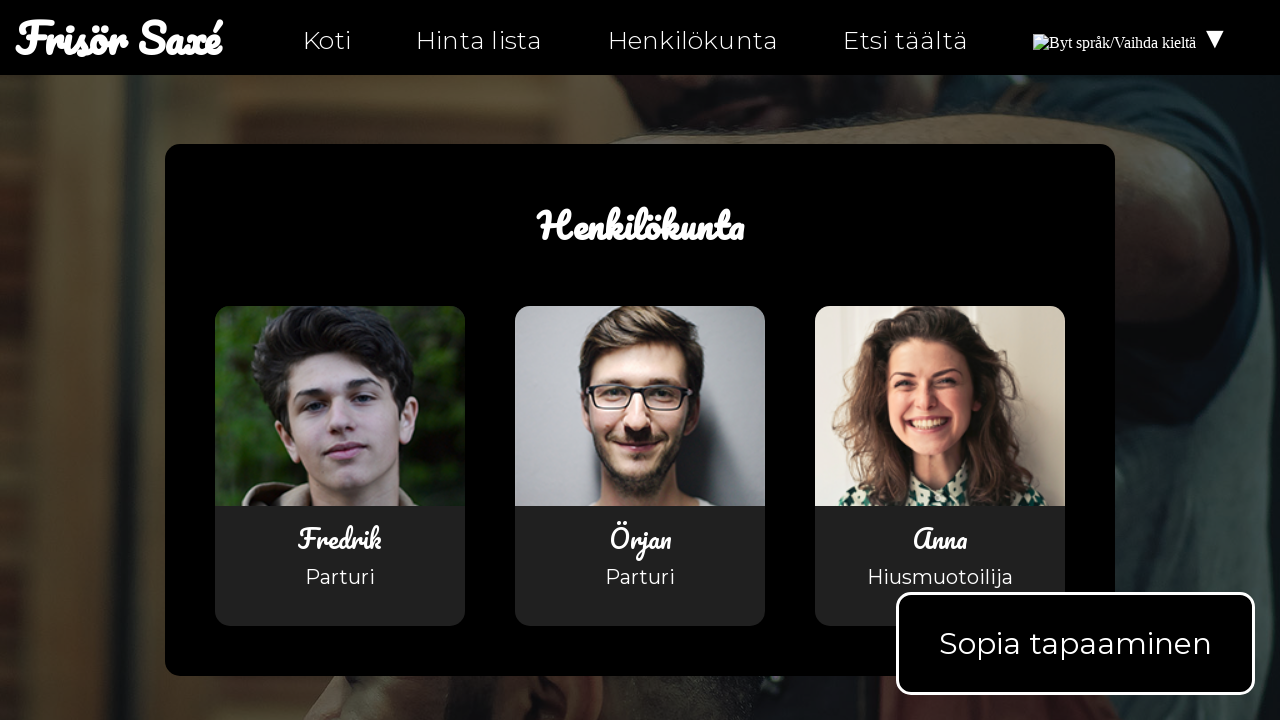

Verified facebook icon links to correct URL on personal-fi.html
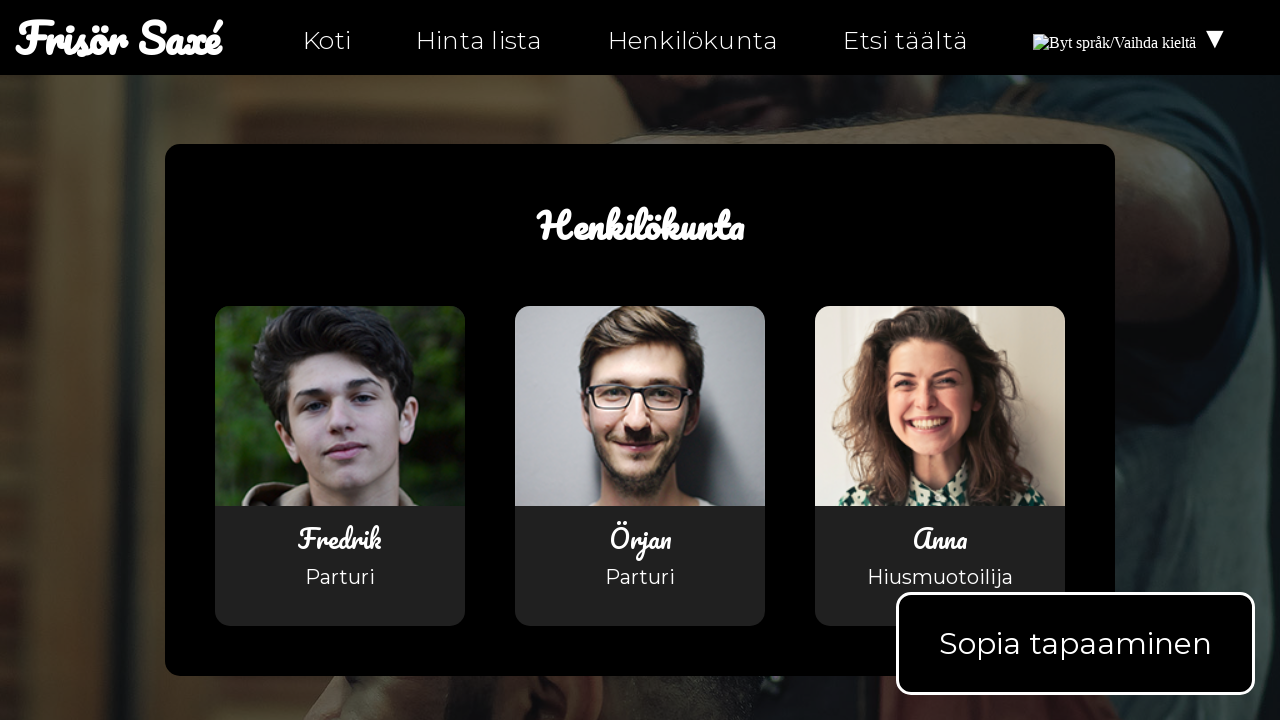

Retrieved href attribute from instagram icon on personal-fi.html: https://instagram.com/ntiuppsala
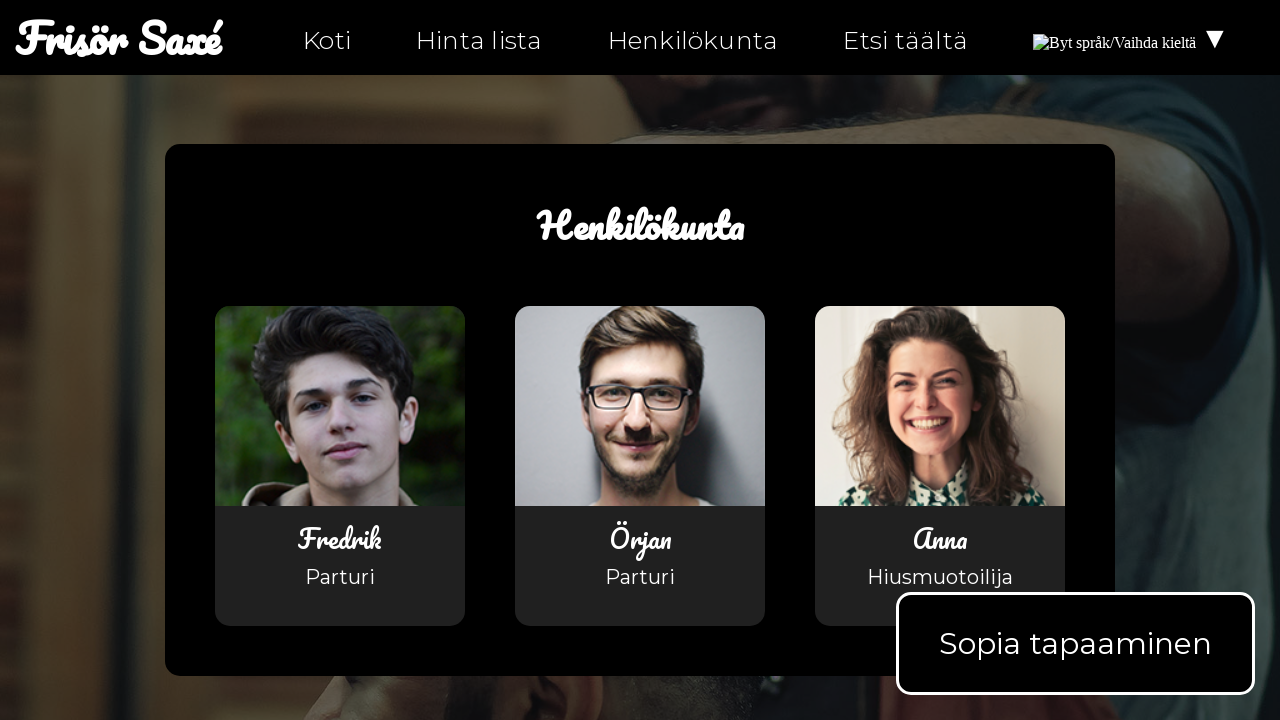

Verified instagram icon links to correct URL on personal-fi.html
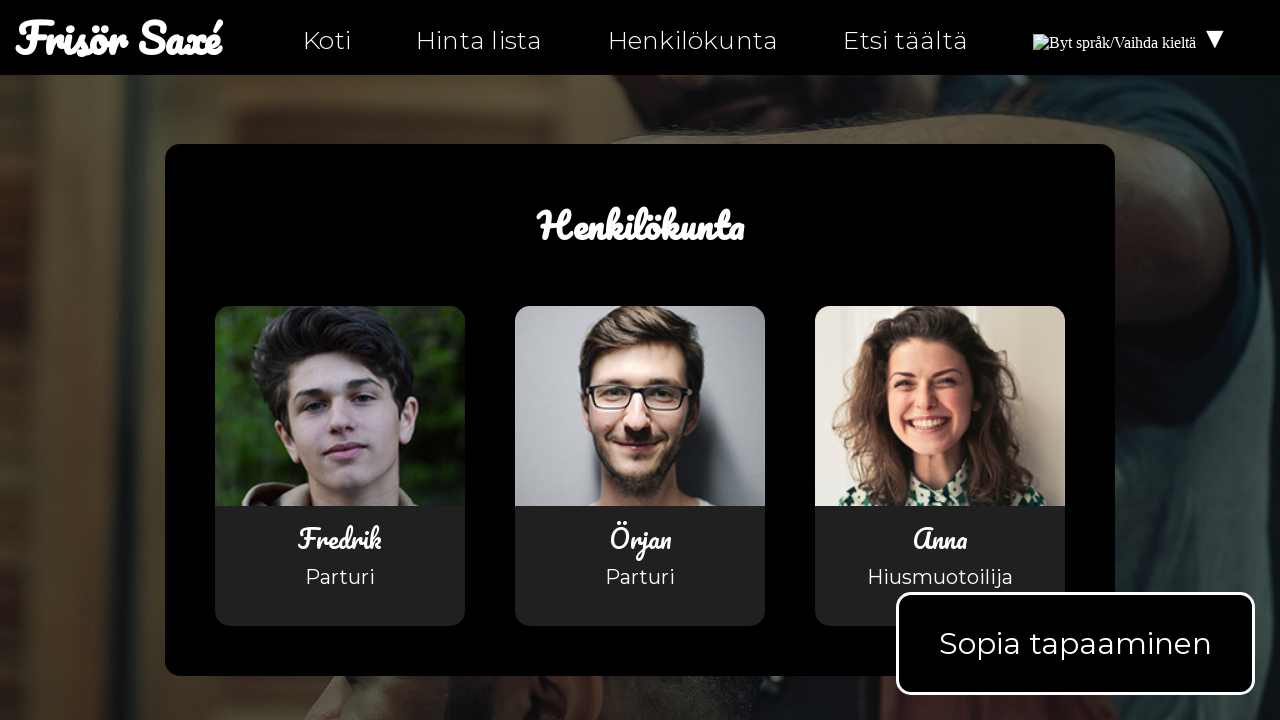

Retrieved href attribute from twitter icon on personal-fi.html: https://twitter.com/ntiuppsala
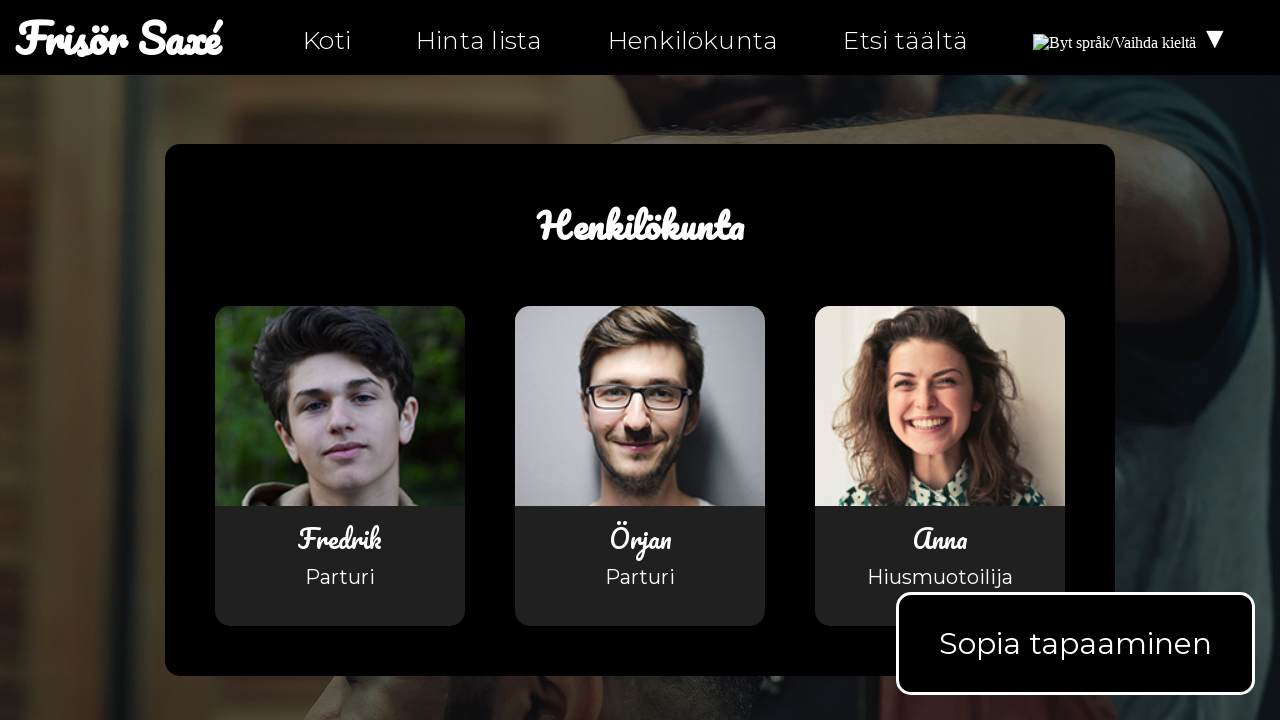

Verified twitter icon links to correct URL on personal-fi.html
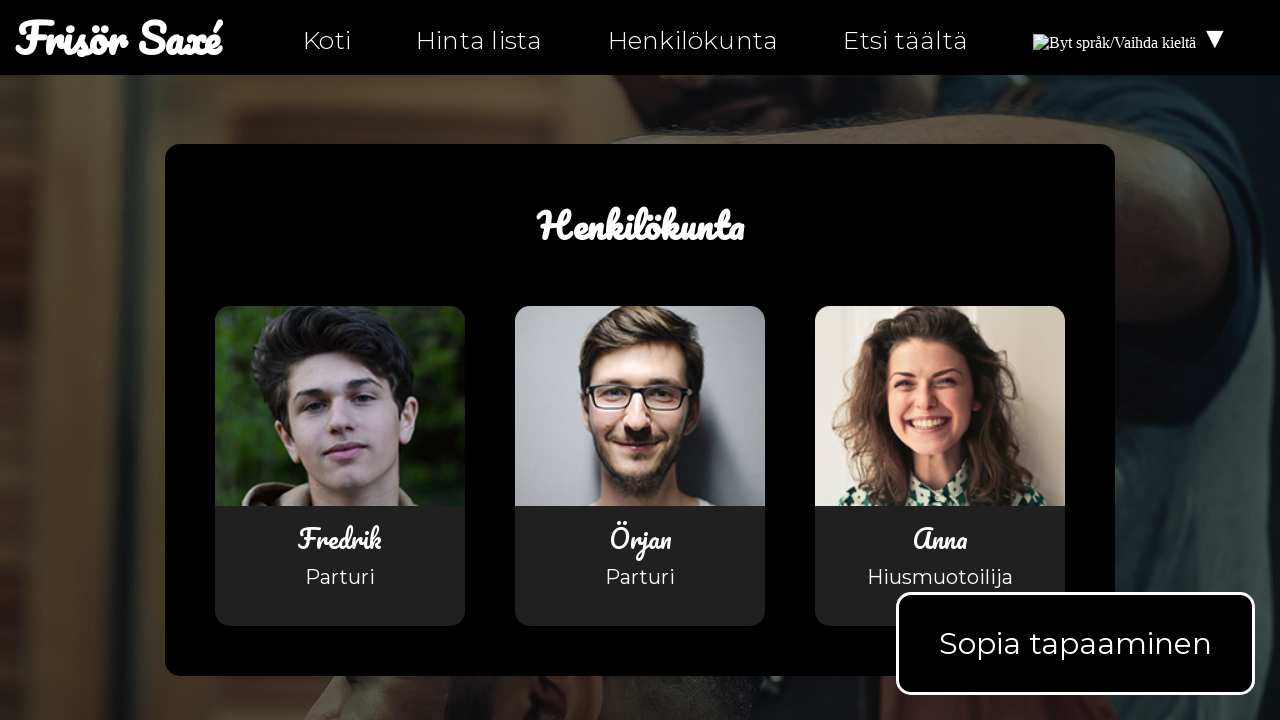

Navigated to hitta-hit-fi.html
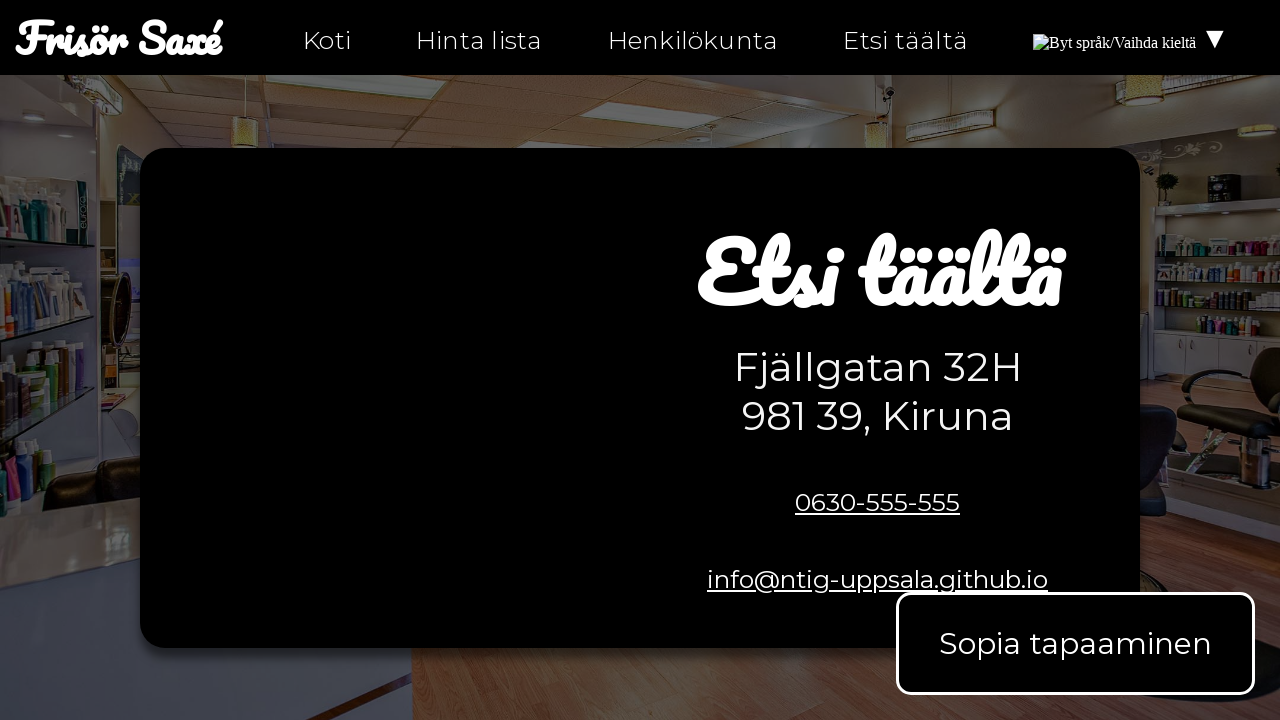

Retrieved href attribute from facebook icon on hitta-hit-fi.html: https://facebook.com/ntiuppsala
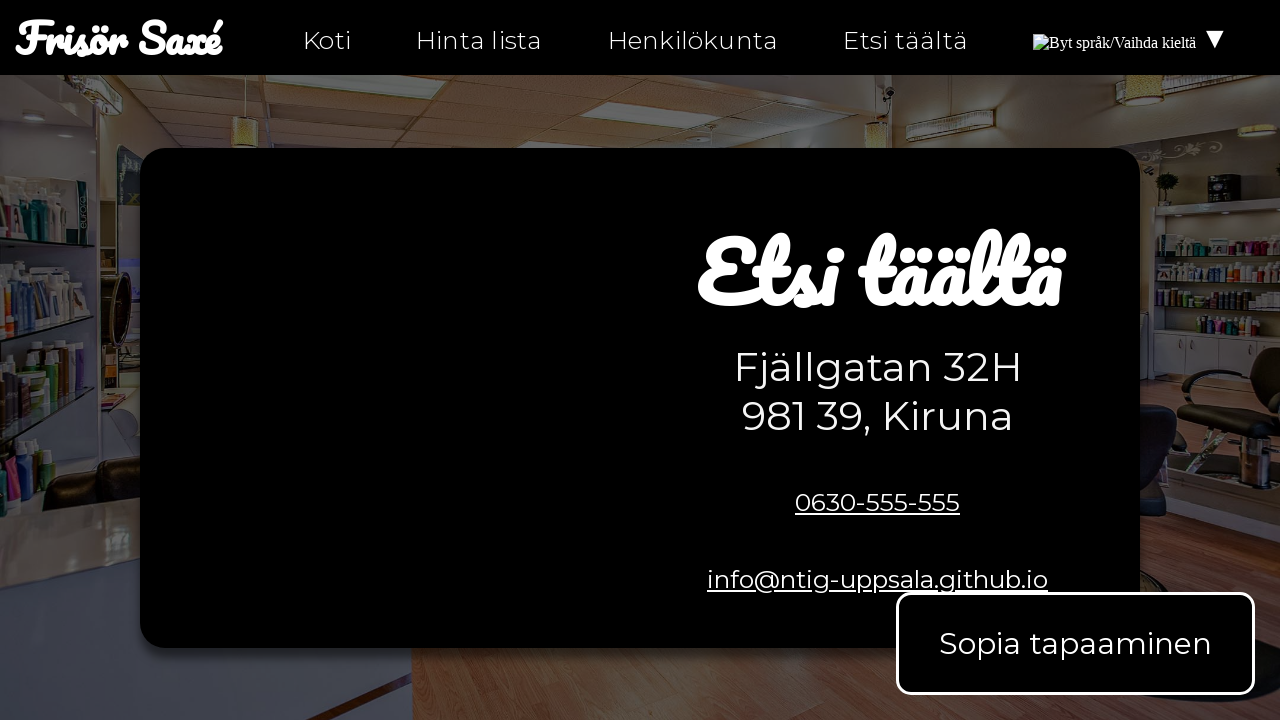

Verified facebook icon links to correct URL on hitta-hit-fi.html
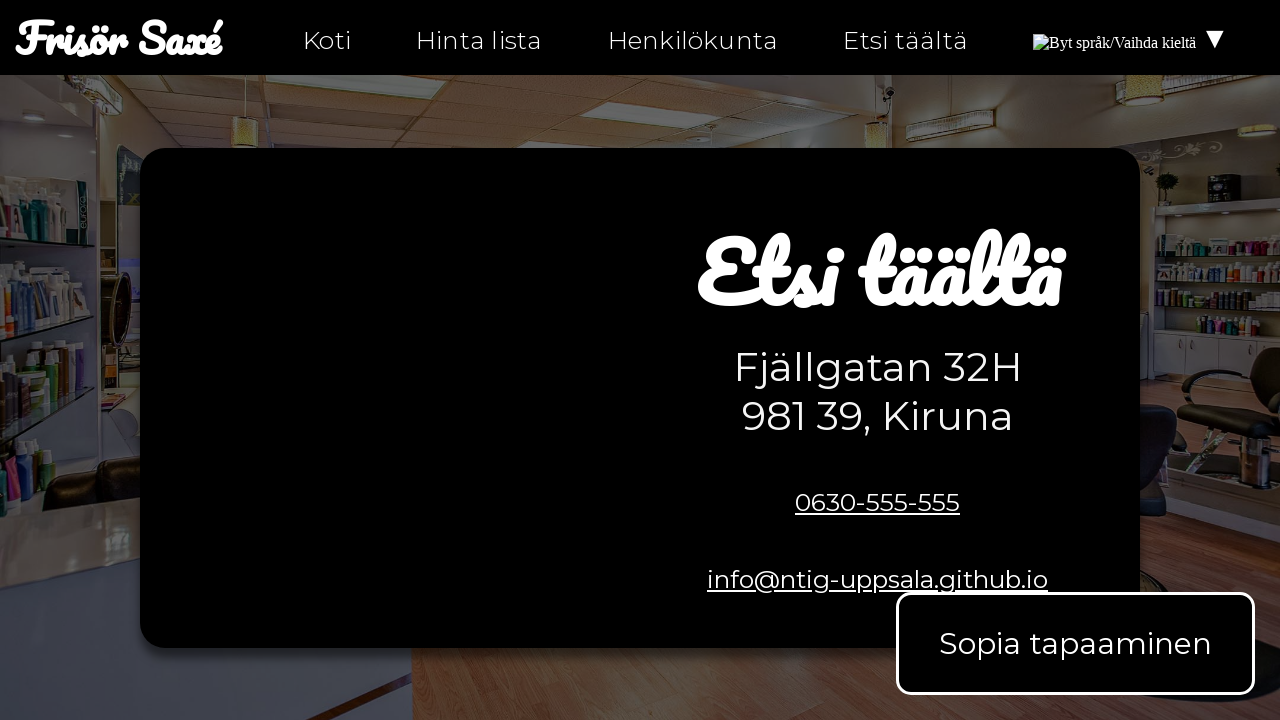

Retrieved href attribute from instagram icon on hitta-hit-fi.html: https://instagram.com/ntiuppsala
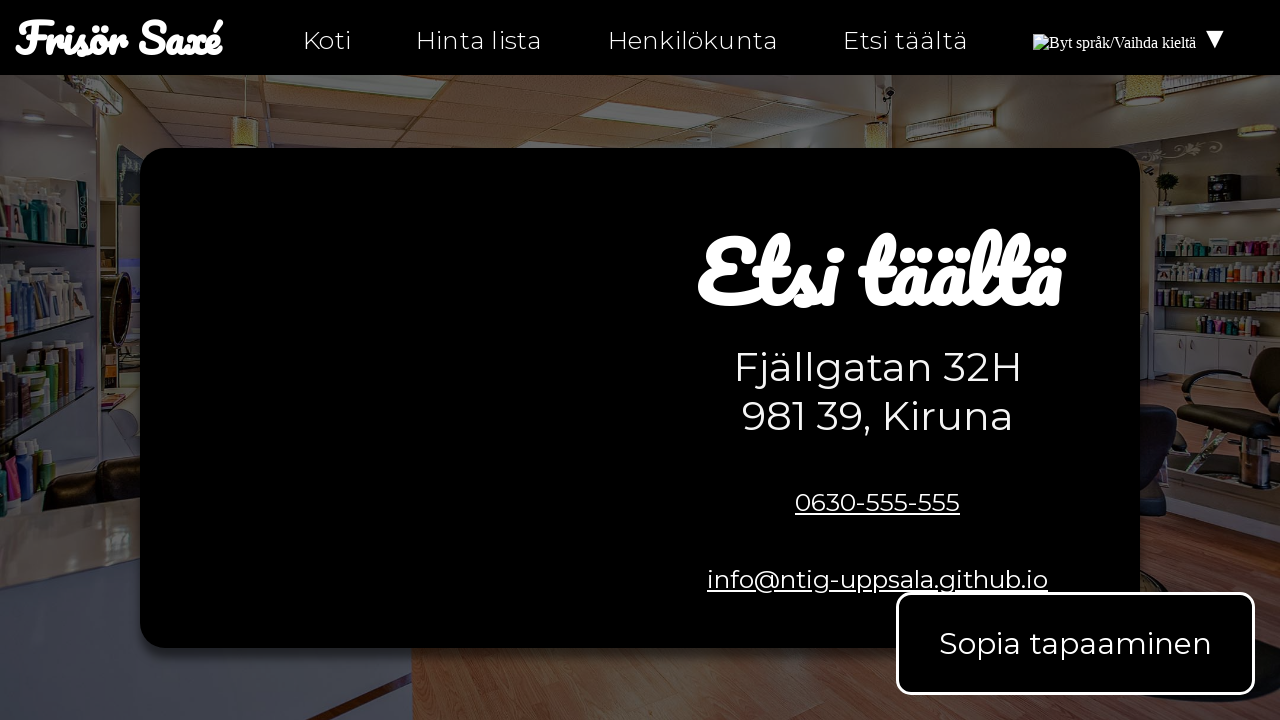

Verified instagram icon links to correct URL on hitta-hit-fi.html
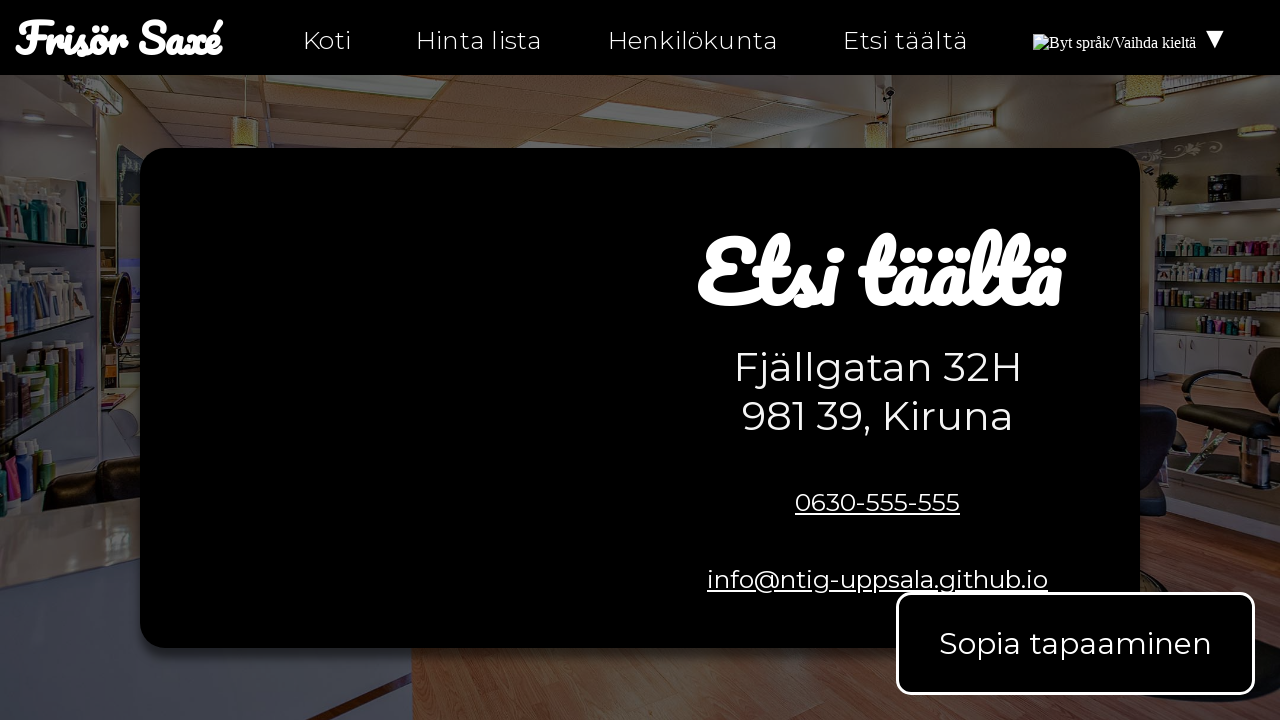

Retrieved href attribute from twitter icon on hitta-hit-fi.html: https://twitter.com/ntiuppsala
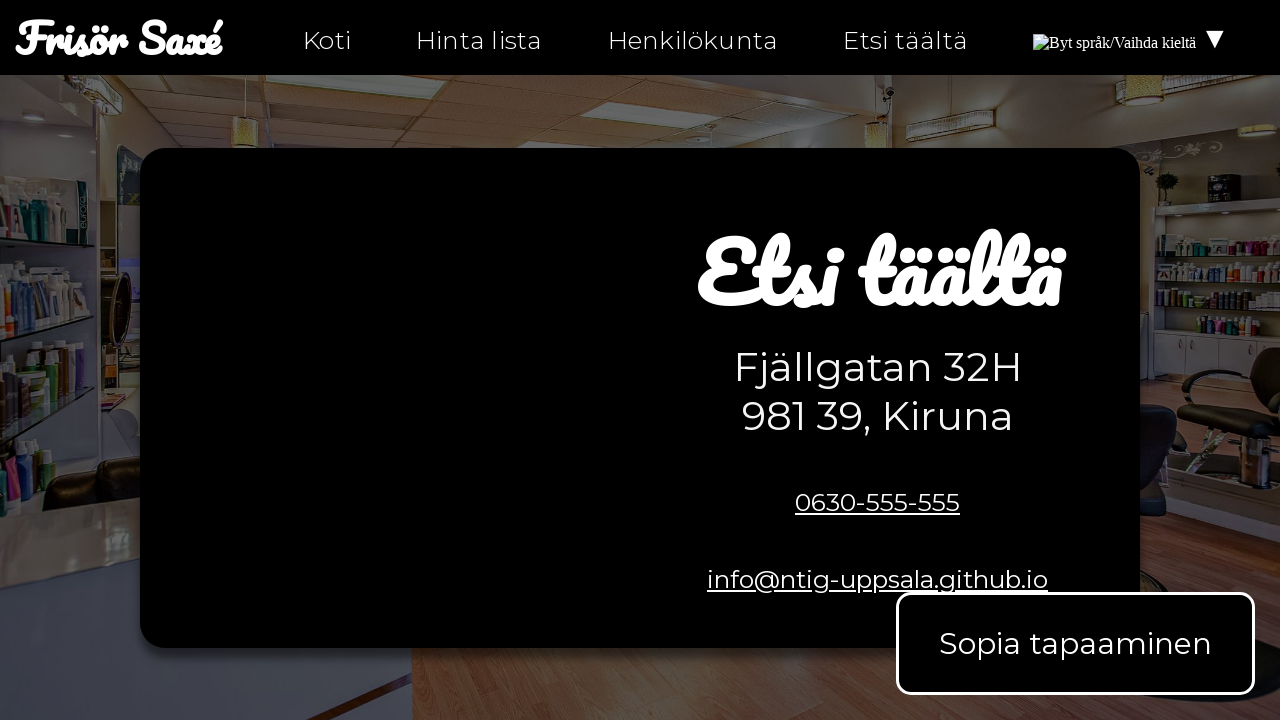

Verified twitter icon links to correct URL on hitta-hit-fi.html
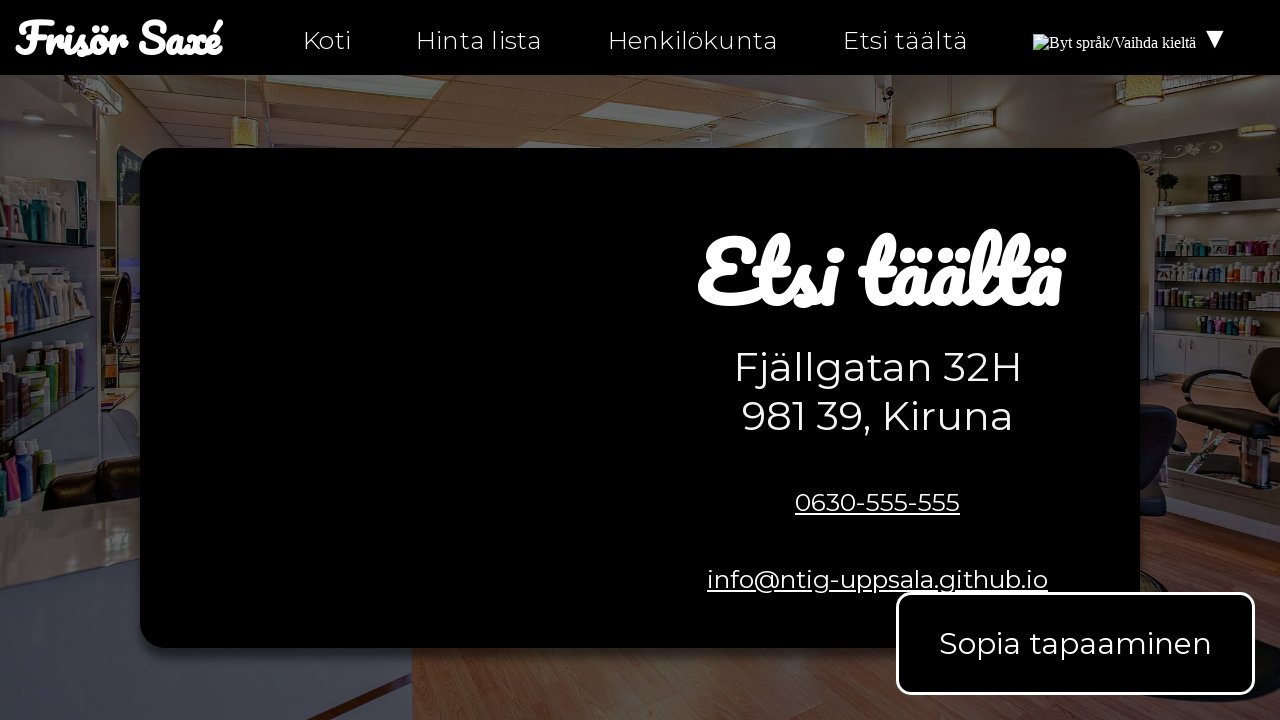

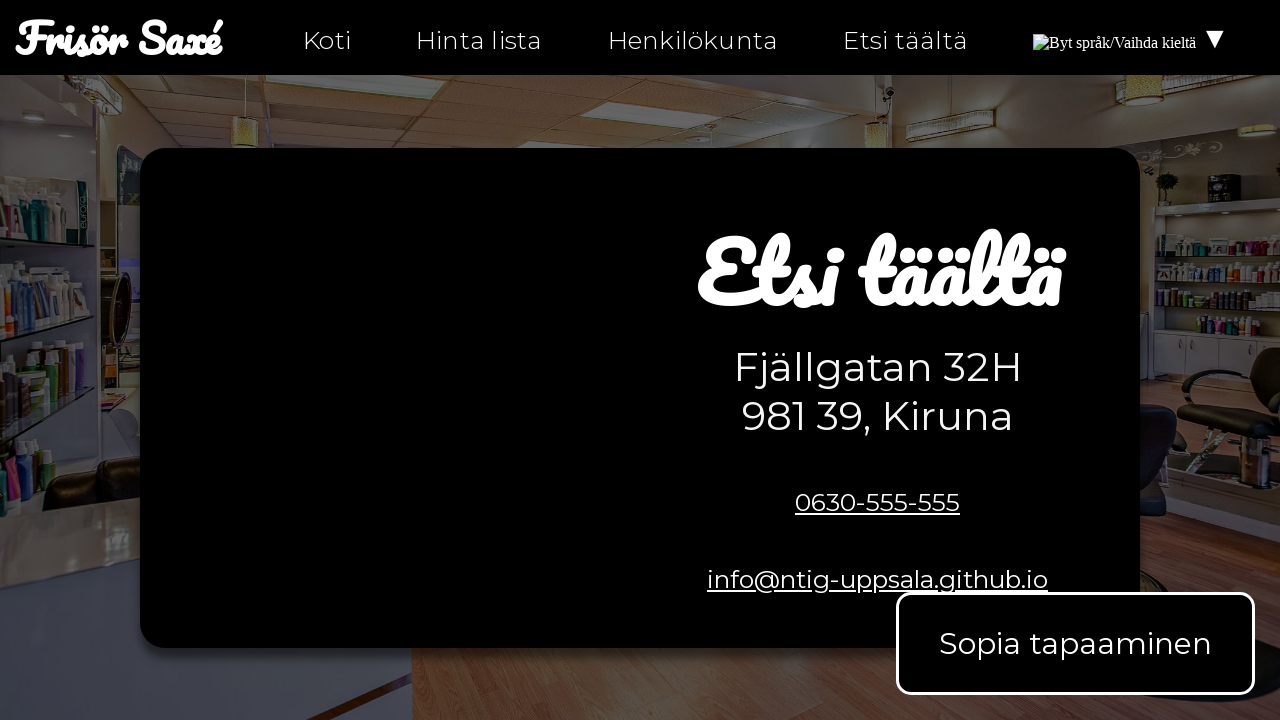